Tests double-click functionality by entering text in a password field and then double-clicking on it

Starting URL: https://www.saucedemo.com

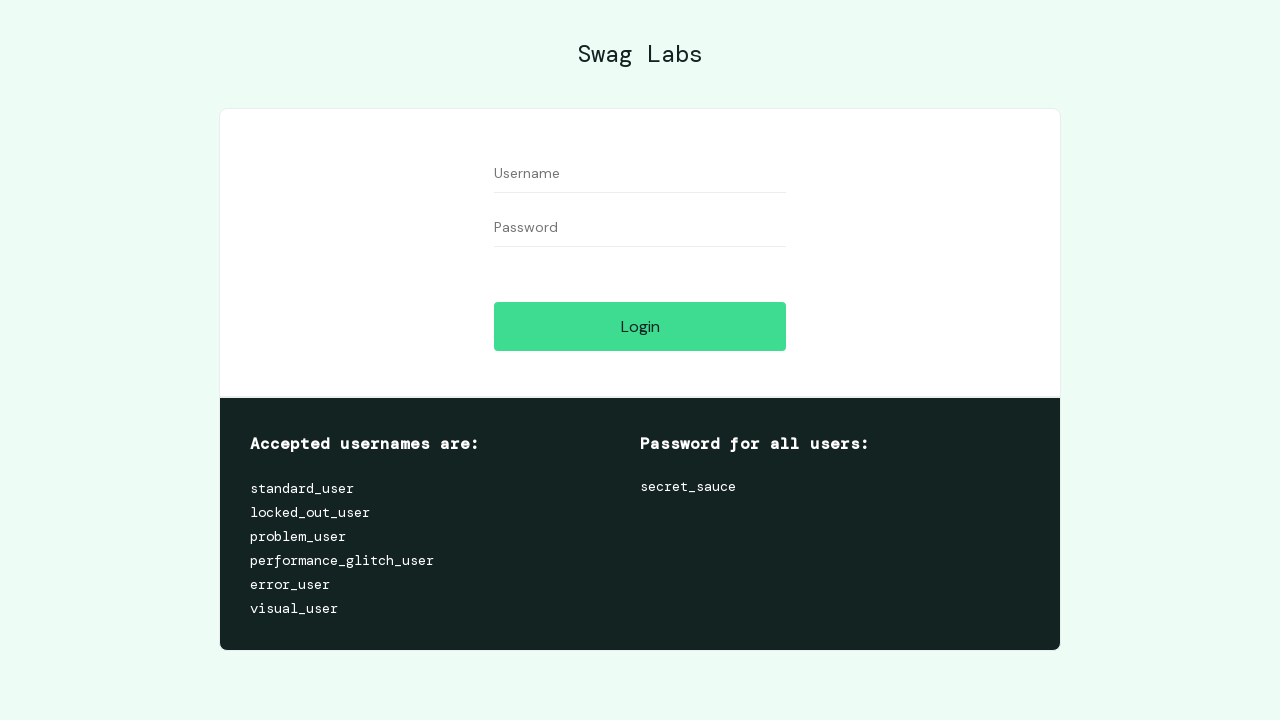

Filled password field with 'double' on input[data-test='password']
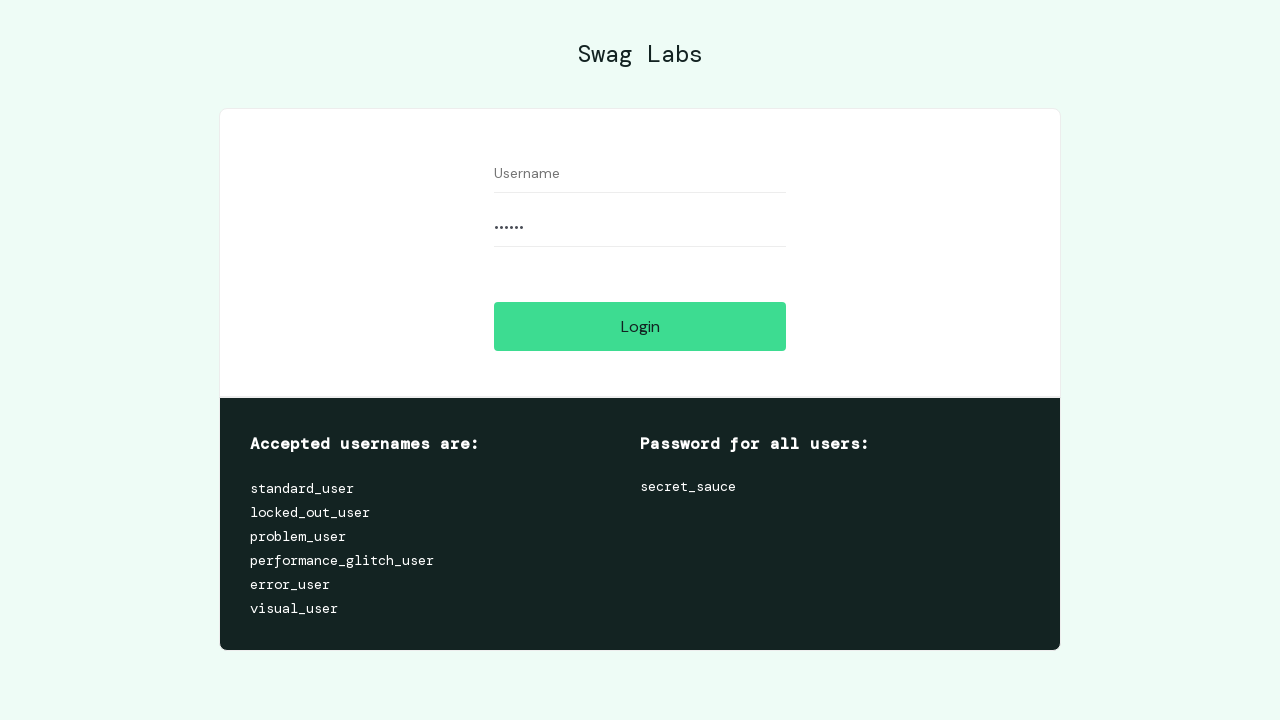

Double-clicked on password field at (640, 228) on input[data-test='password']
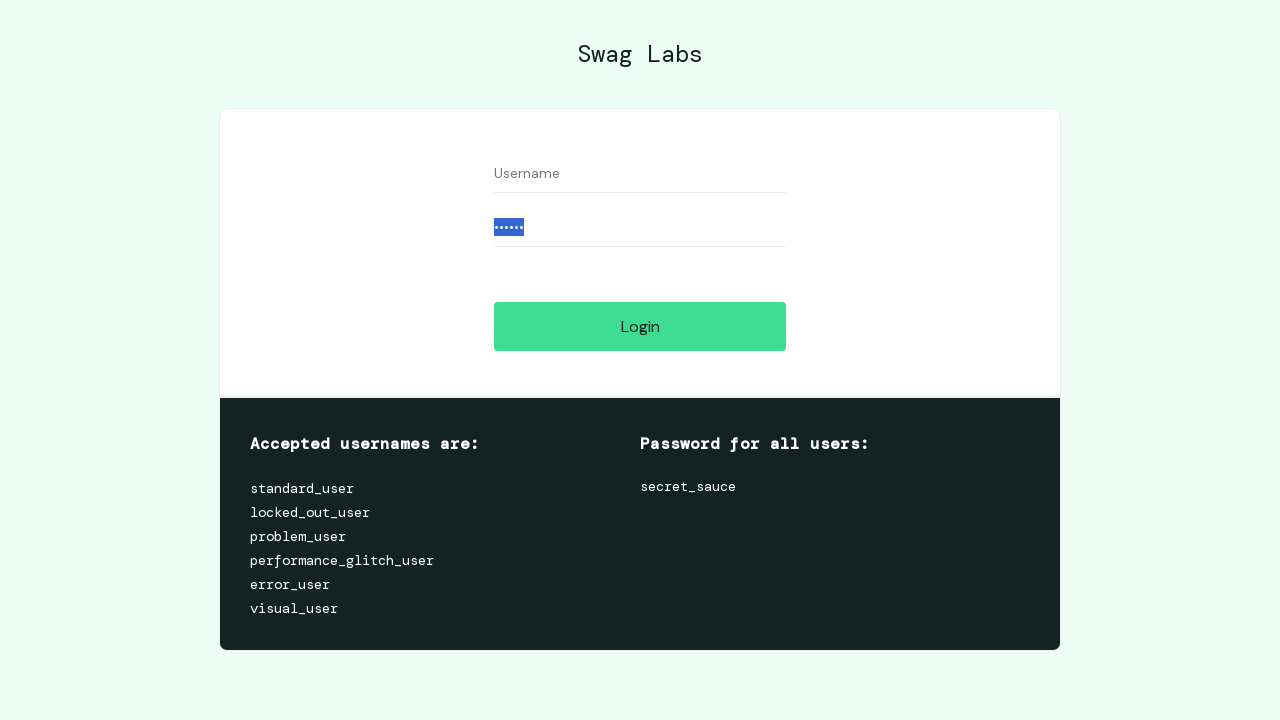

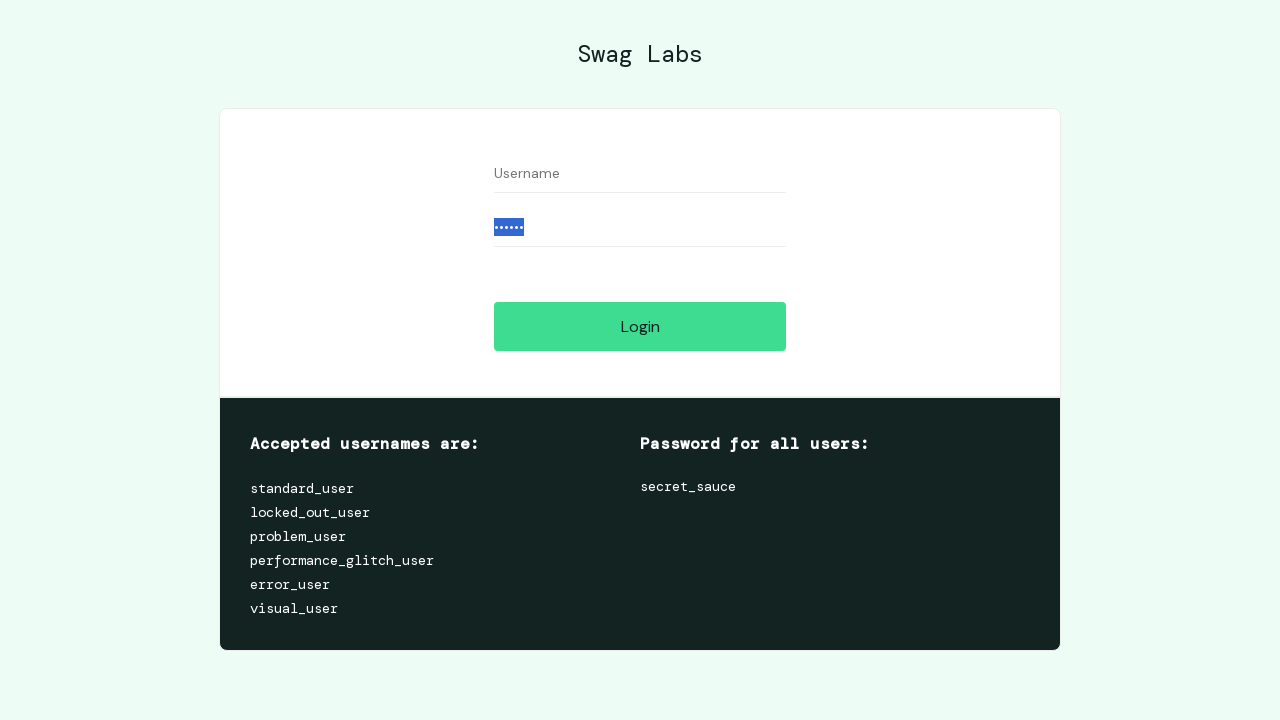